Navigates to the OrangeHRM demo page and retrieves the page title to verify the page loaded correctly

Starting URL: https://opensource-demo.orangehrmlive.com/

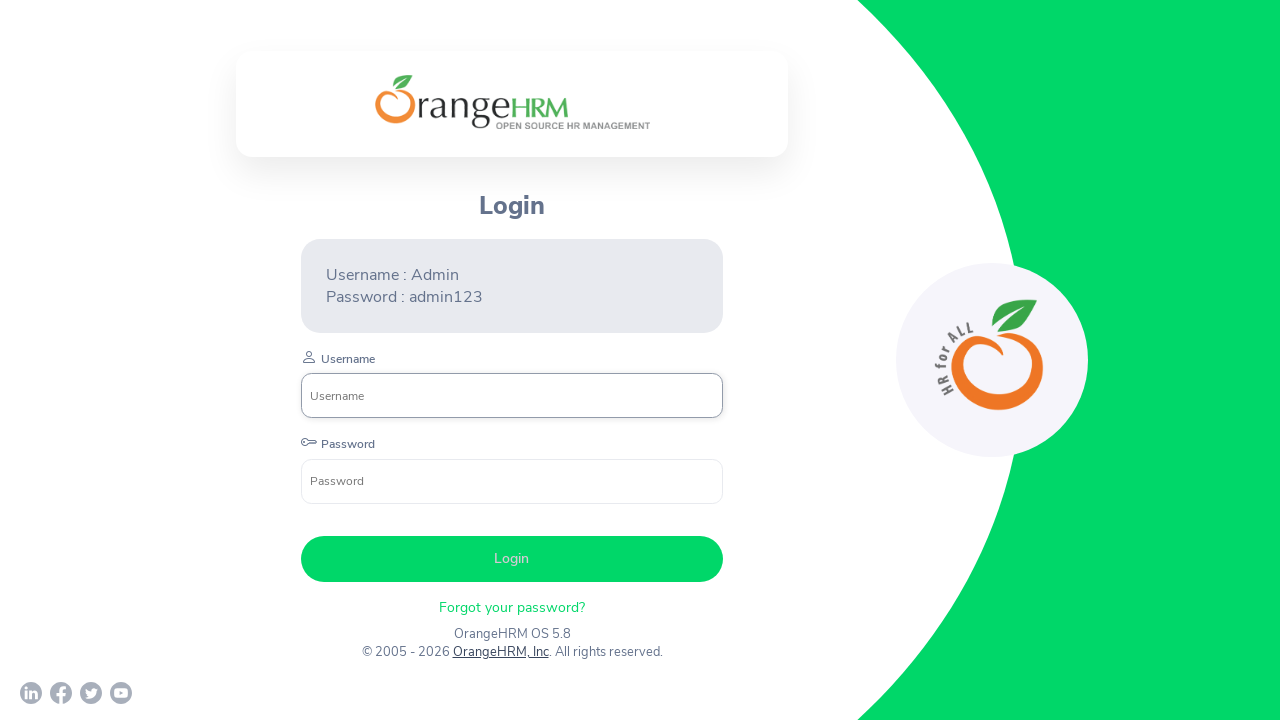

Navigated to OrangeHRM demo page
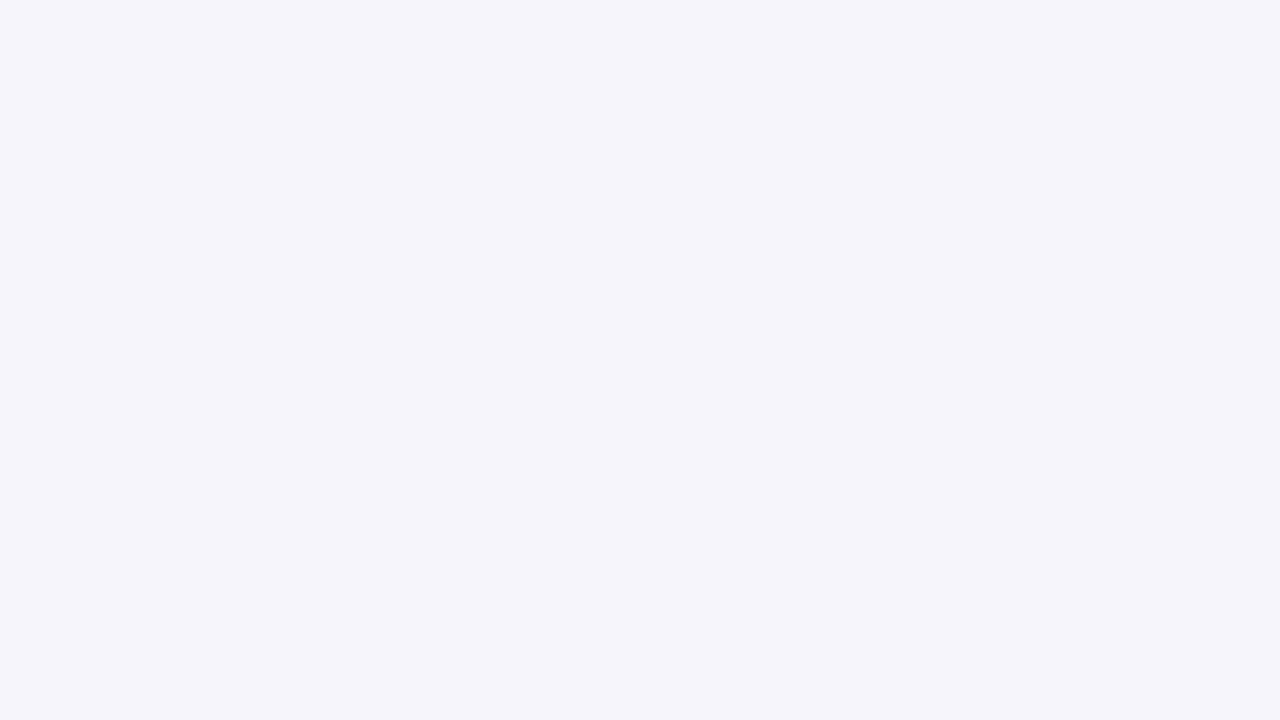

Waited for page to reach domcontentloaded state
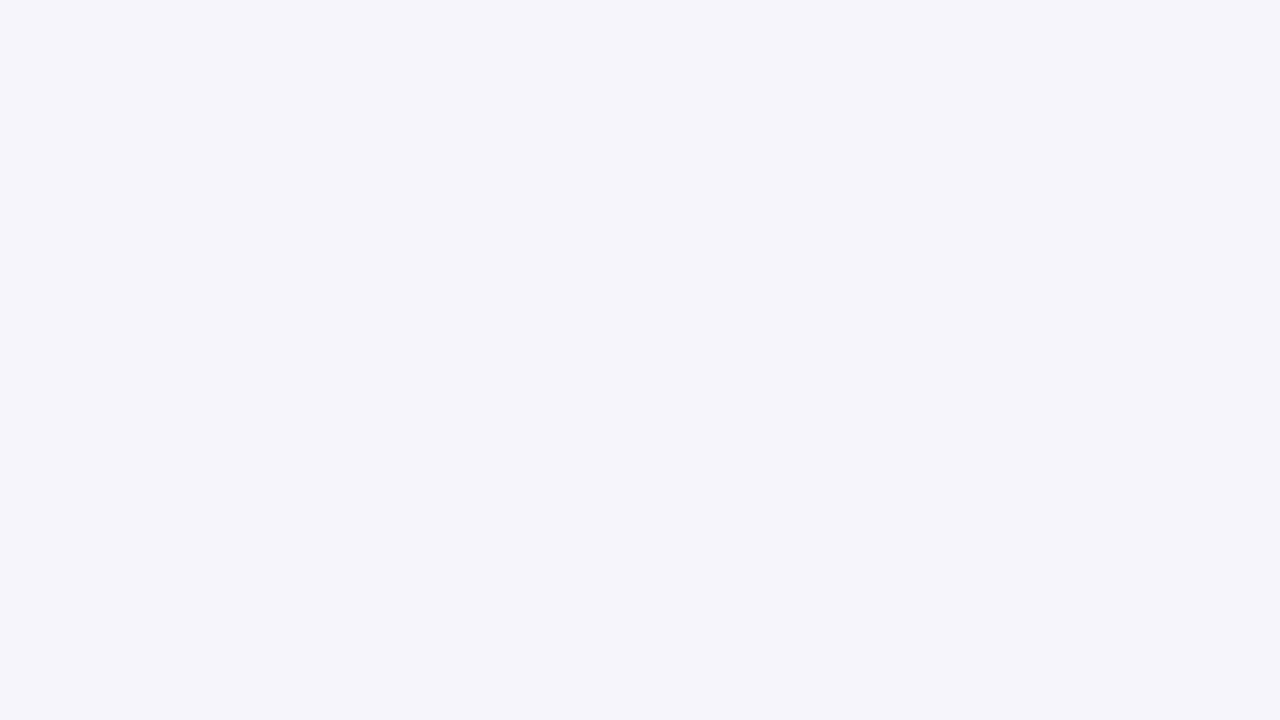

Retrieved page title: 'OrangeHRM'
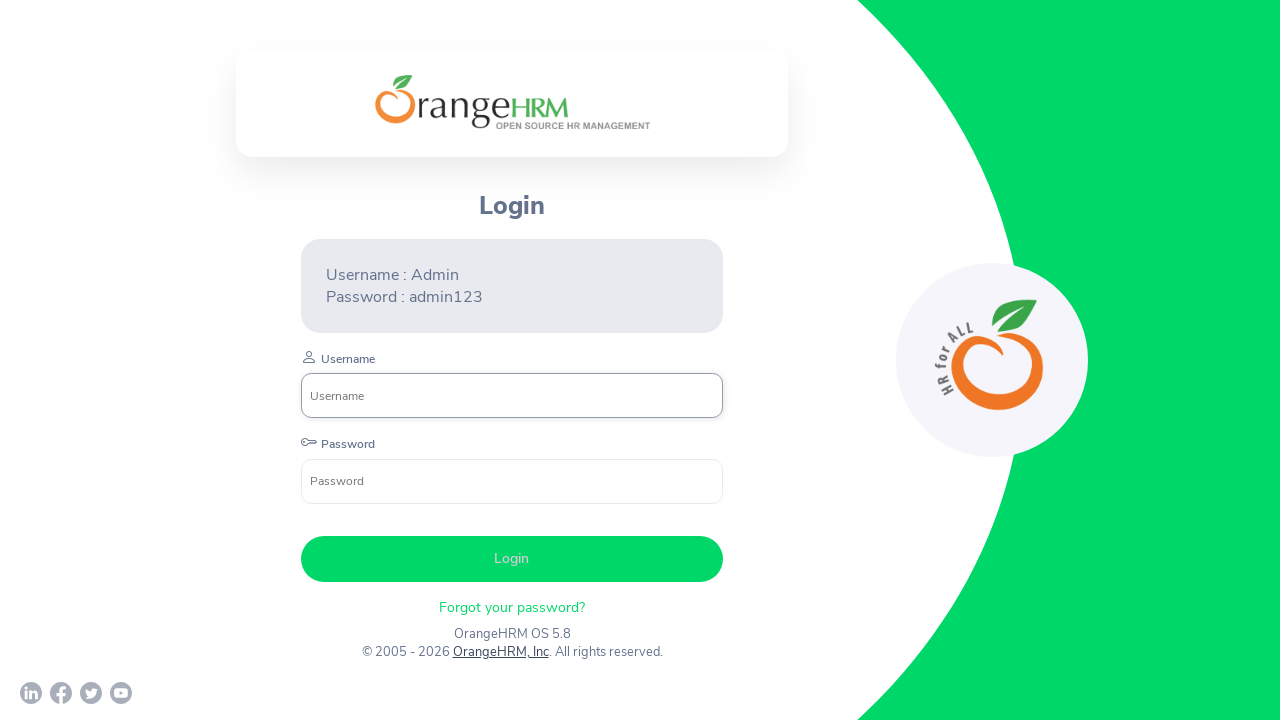

Printed page title to console
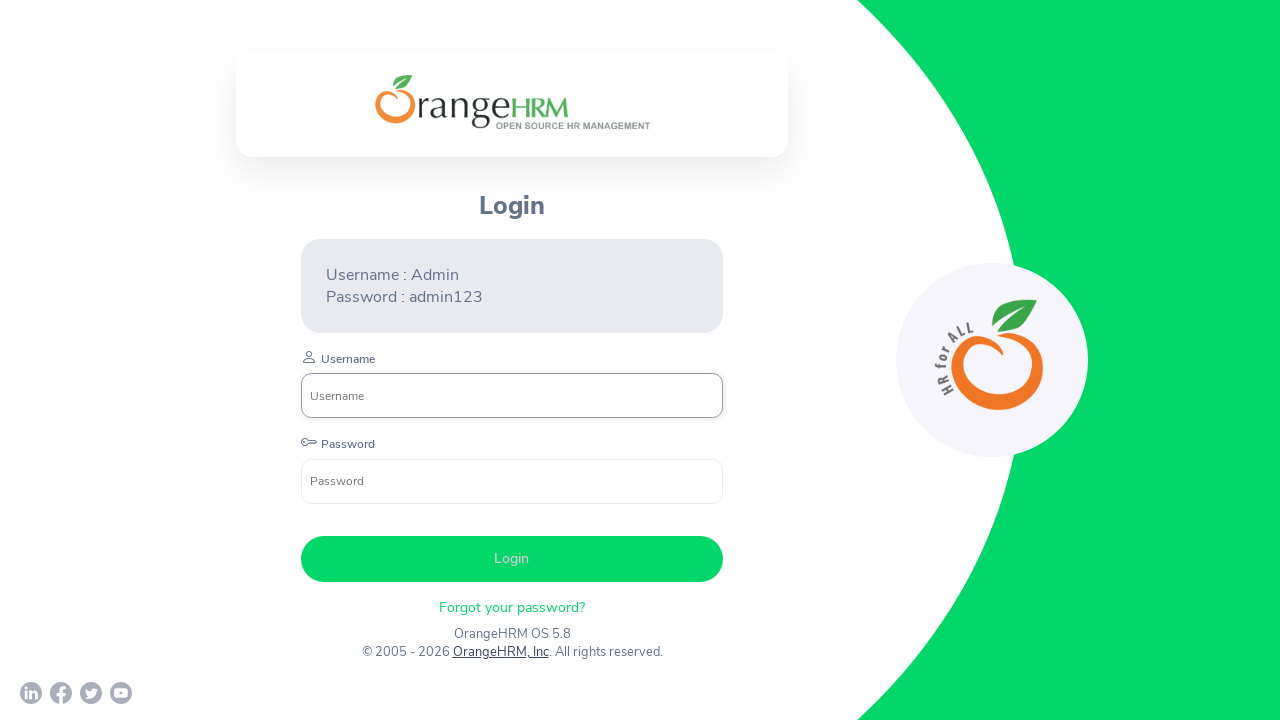

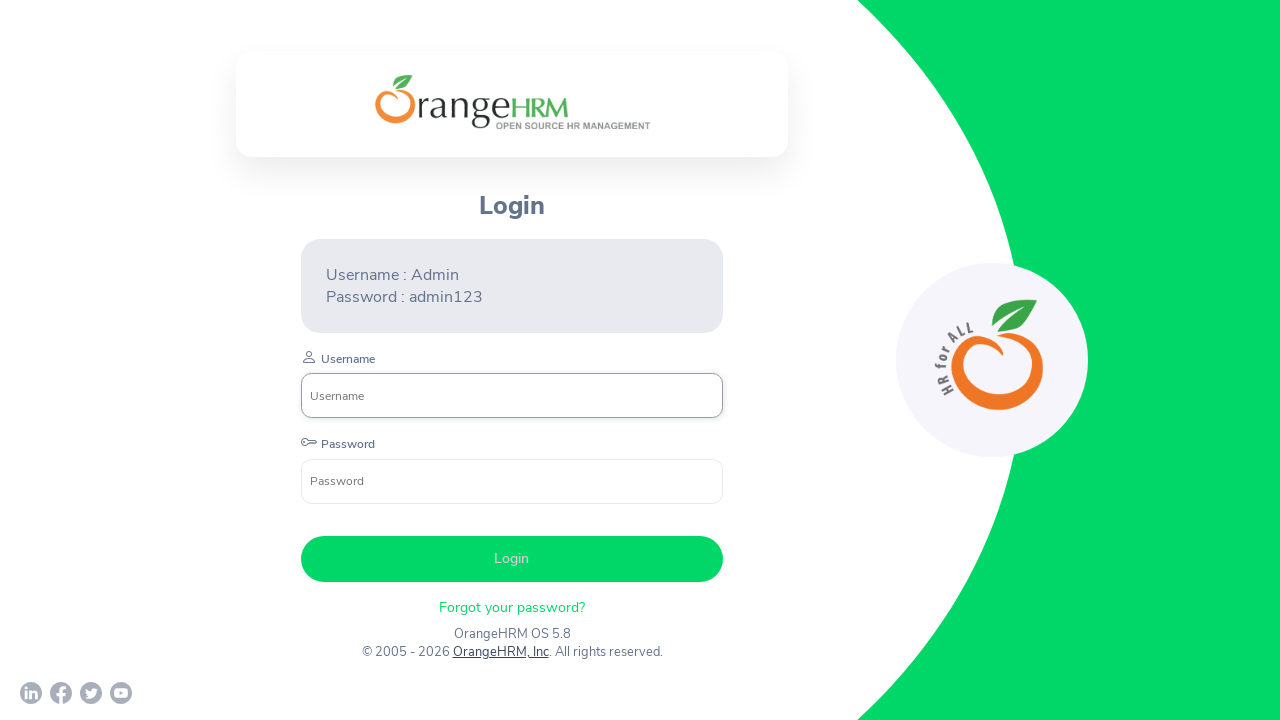